Tests form submission by filling out various form fields including text inputs, radio buttons, checkboxes, and dropdowns, then verifies a success message is displayed

Starting URL: https://seleniumui.moderntester.pl/form.php

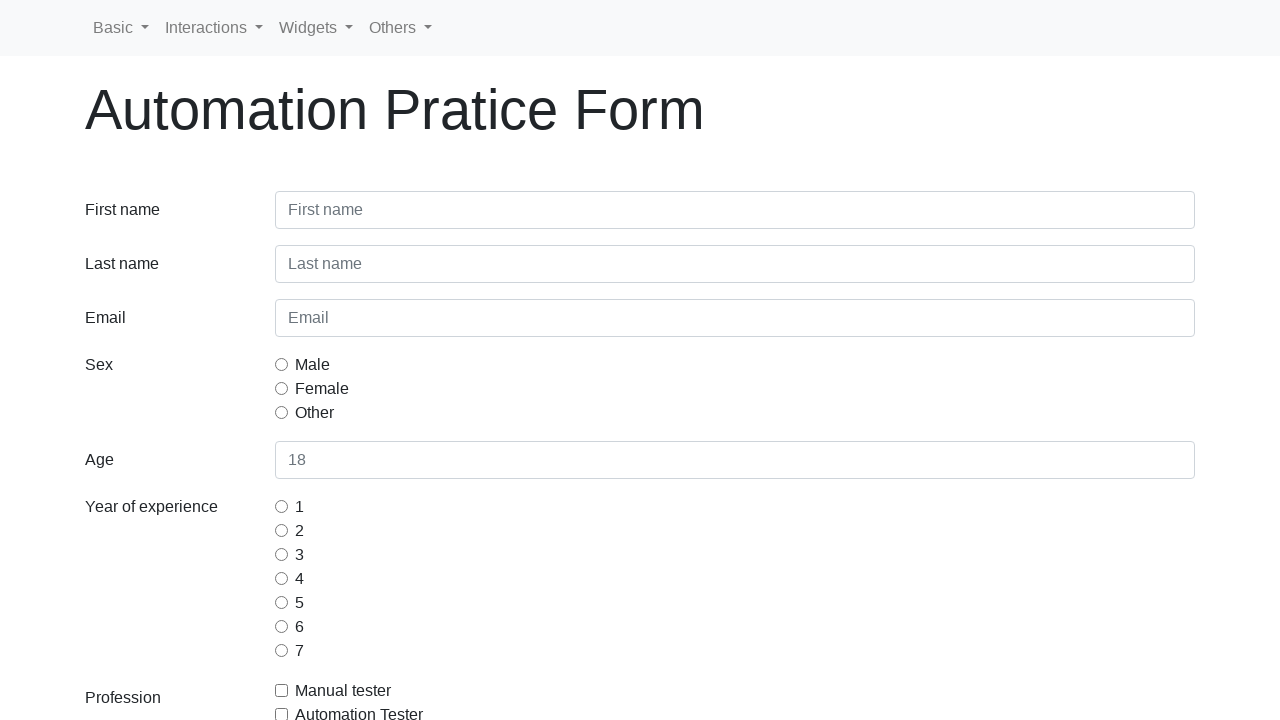

Filled first name field with 'Arkadiusz' on #inputFirstName3
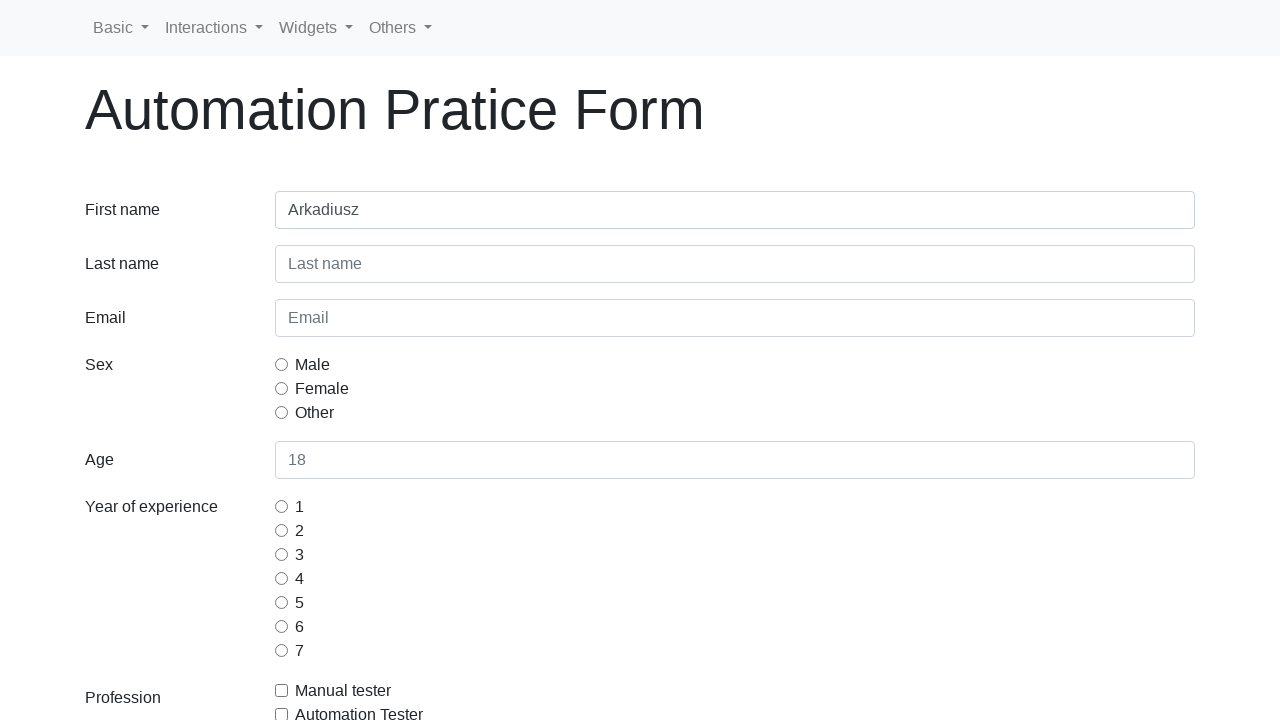

Filled last name field with 'Miszcz' on #inputLastName3
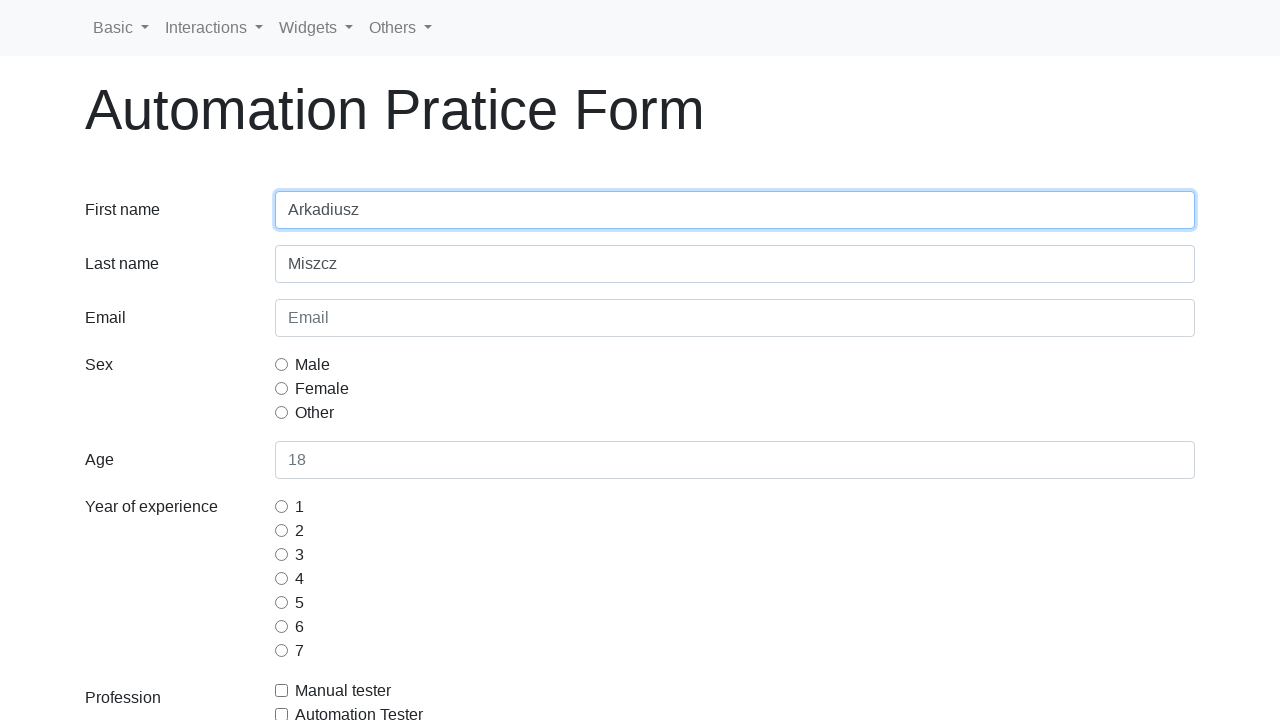

Filled email field with 'mistrz@gmail.com' on #inputEmail3
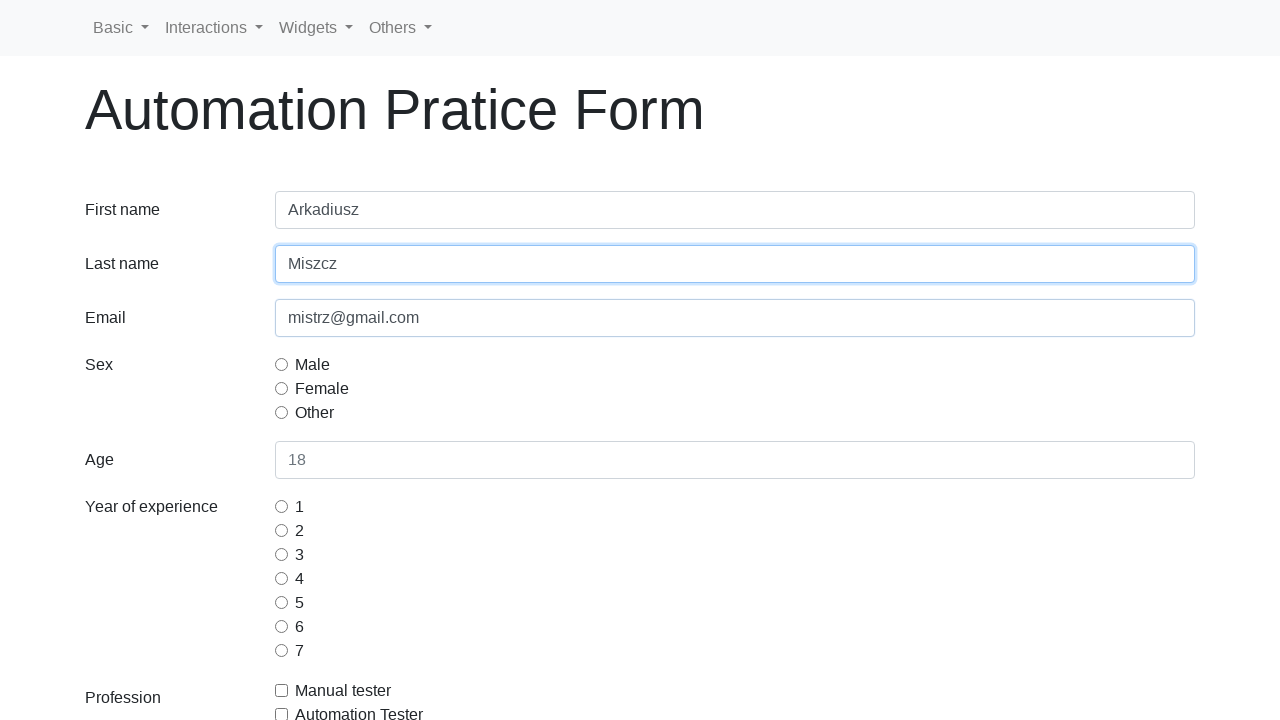

Selected gender radio button at (282, 388) on [name=gridRadiosSex] >> nth=1
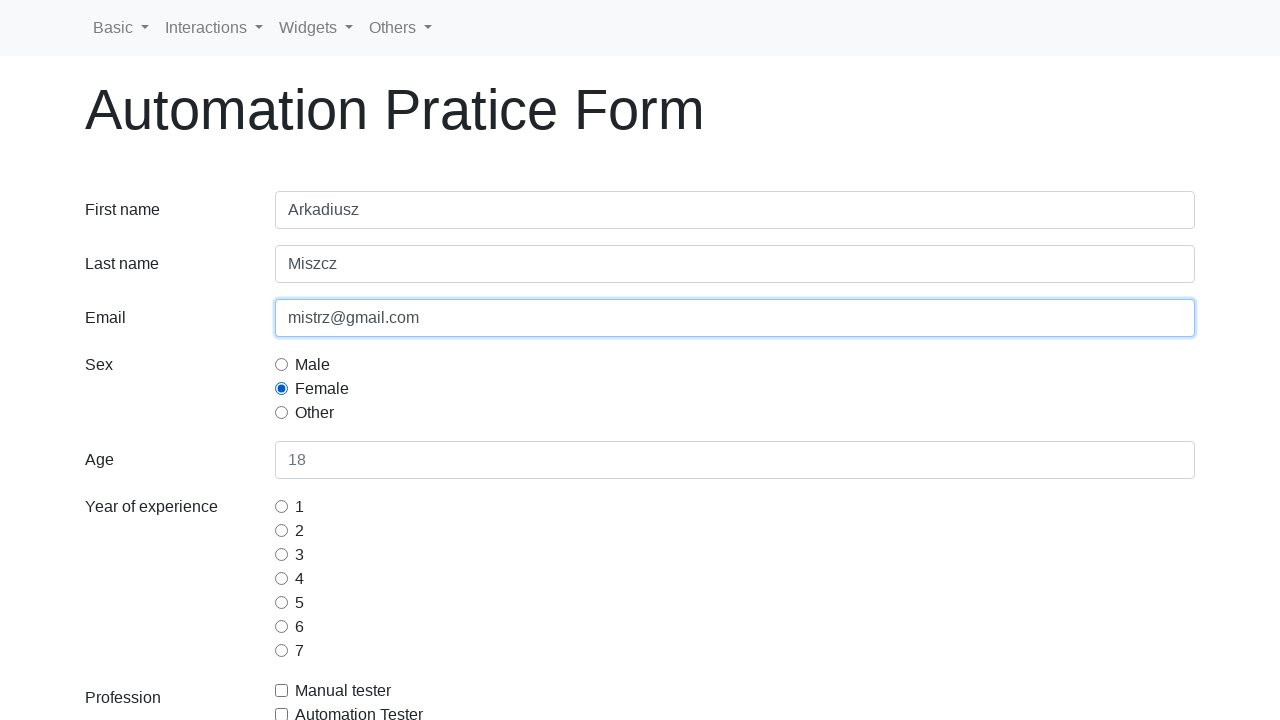

Filled age field with '15' on #inputAge3
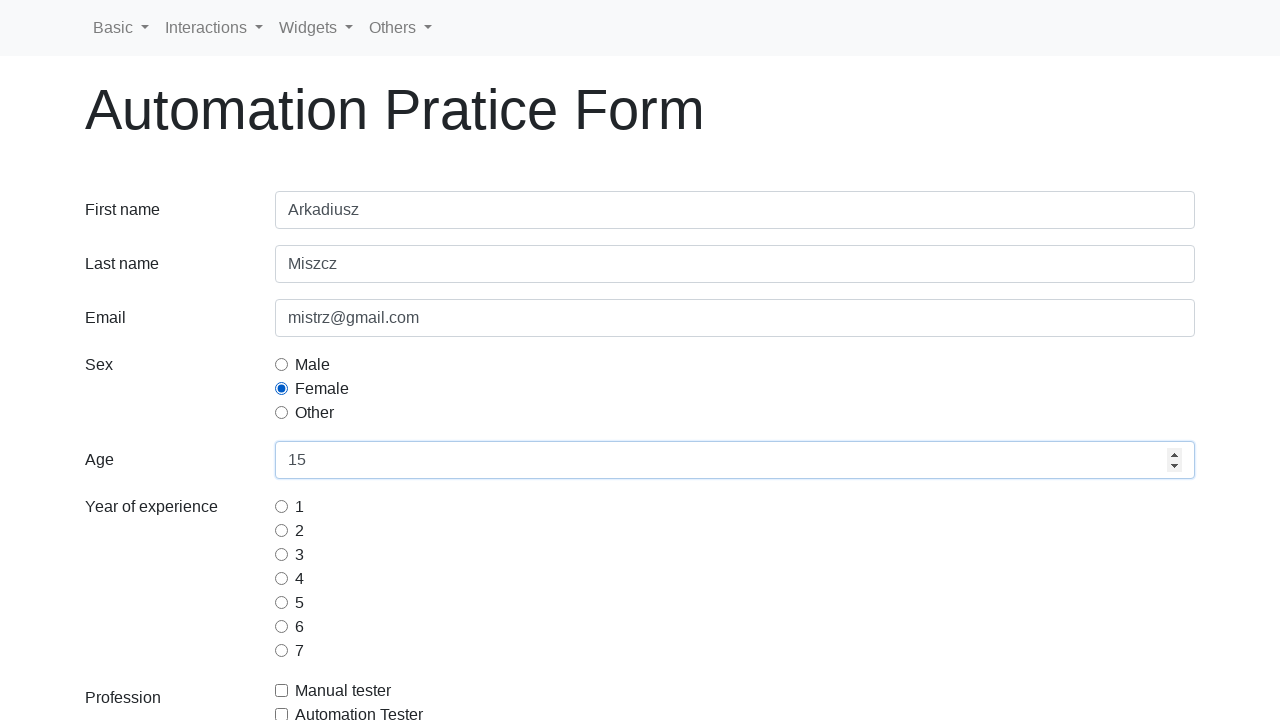

Selected years of experience radio button at (282, 554) on #gridRadios3
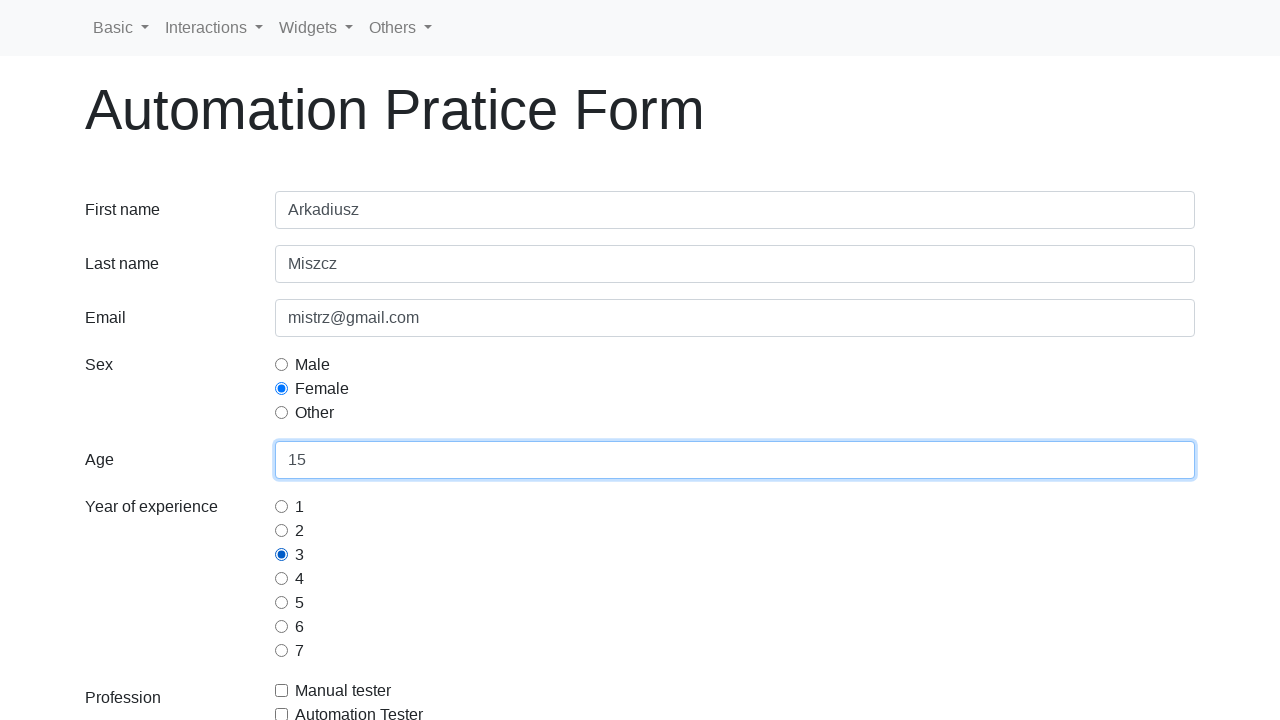

Checked automation tester checkbox at (282, 714) on #gridCheckAutomationTester
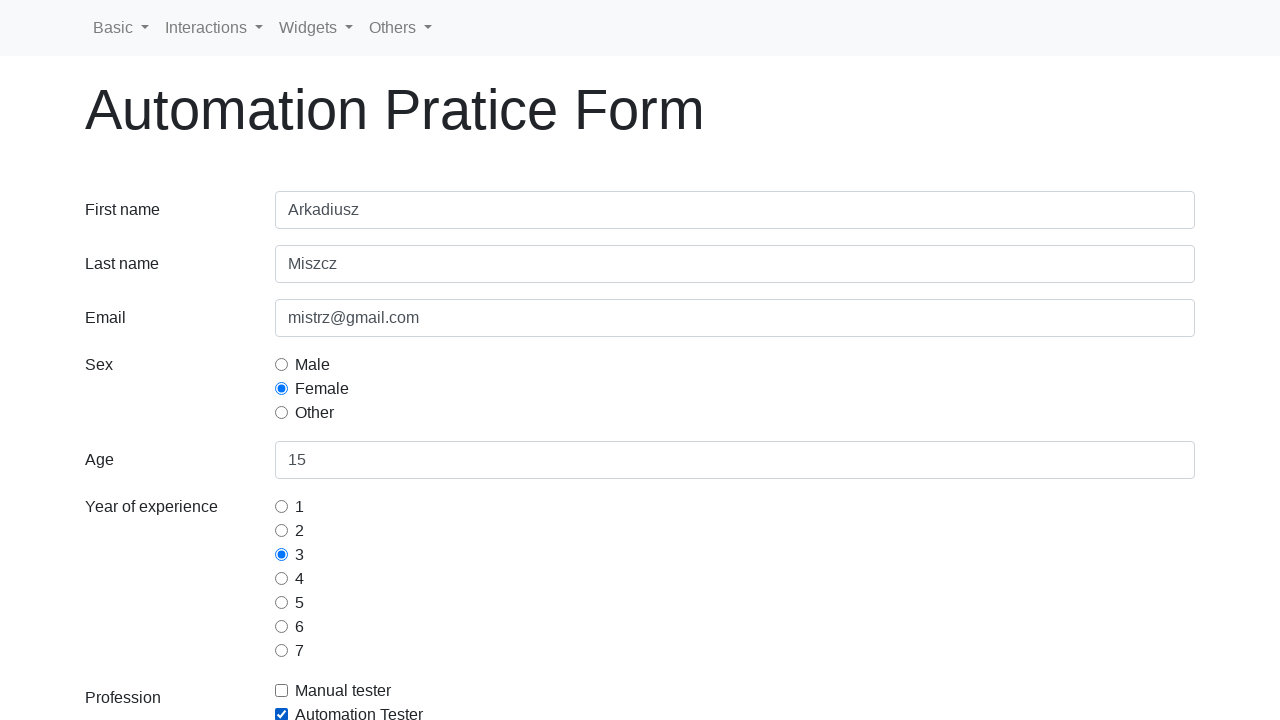

Selected continent from dropdown at index 3 on #selectContinents
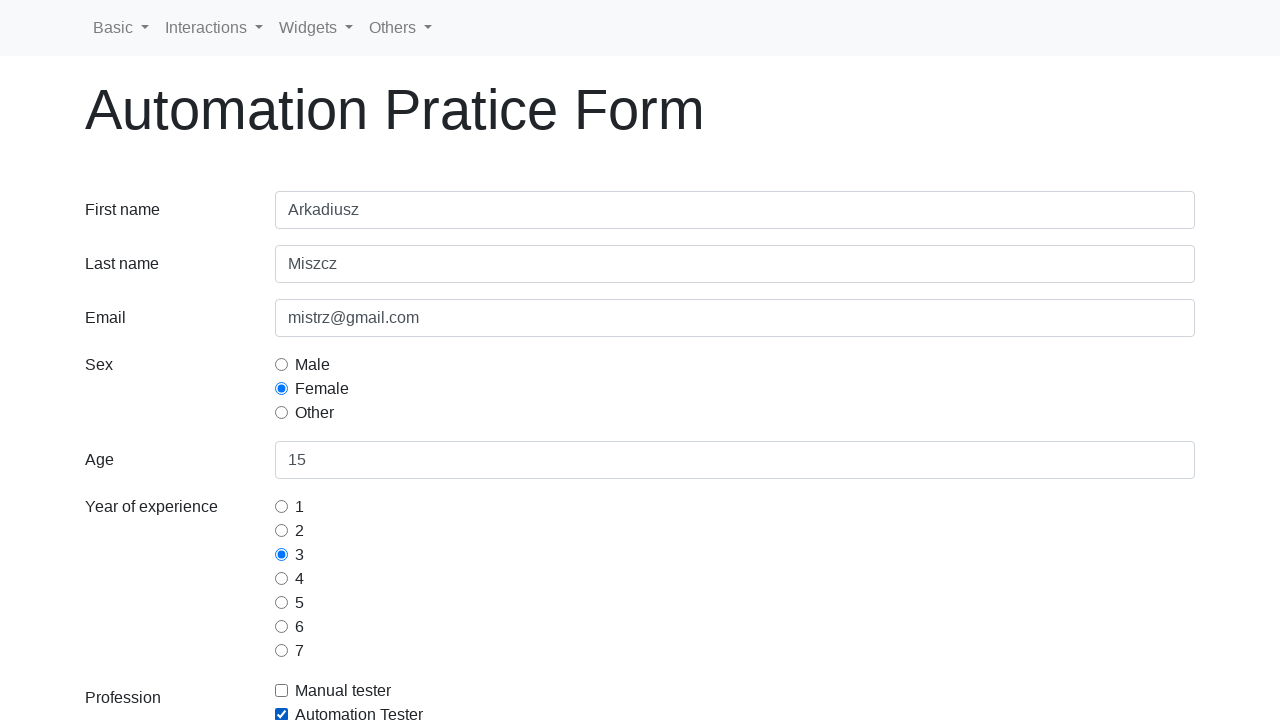

Selected 'switch-commands' selenium option at (735, 360) on option[value='switch-commands']
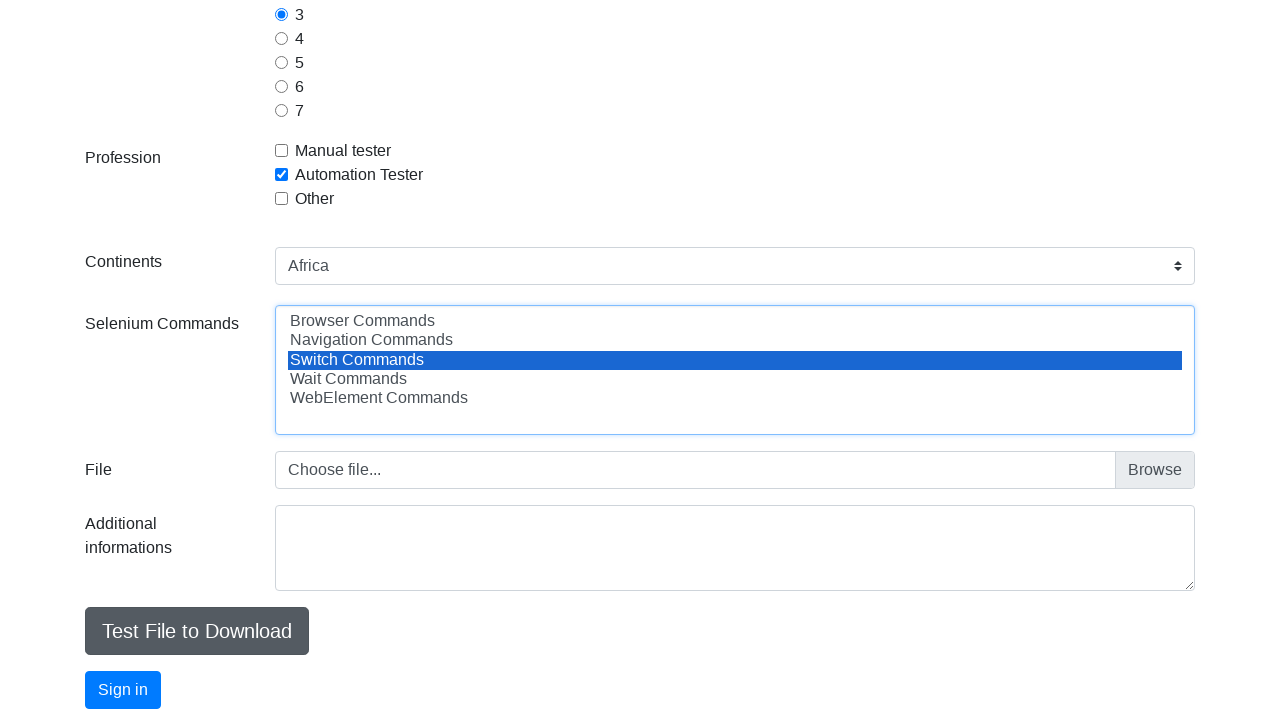

Selected 'wait-commands' selenium option at (735, 379) on option[value='wait-commands']
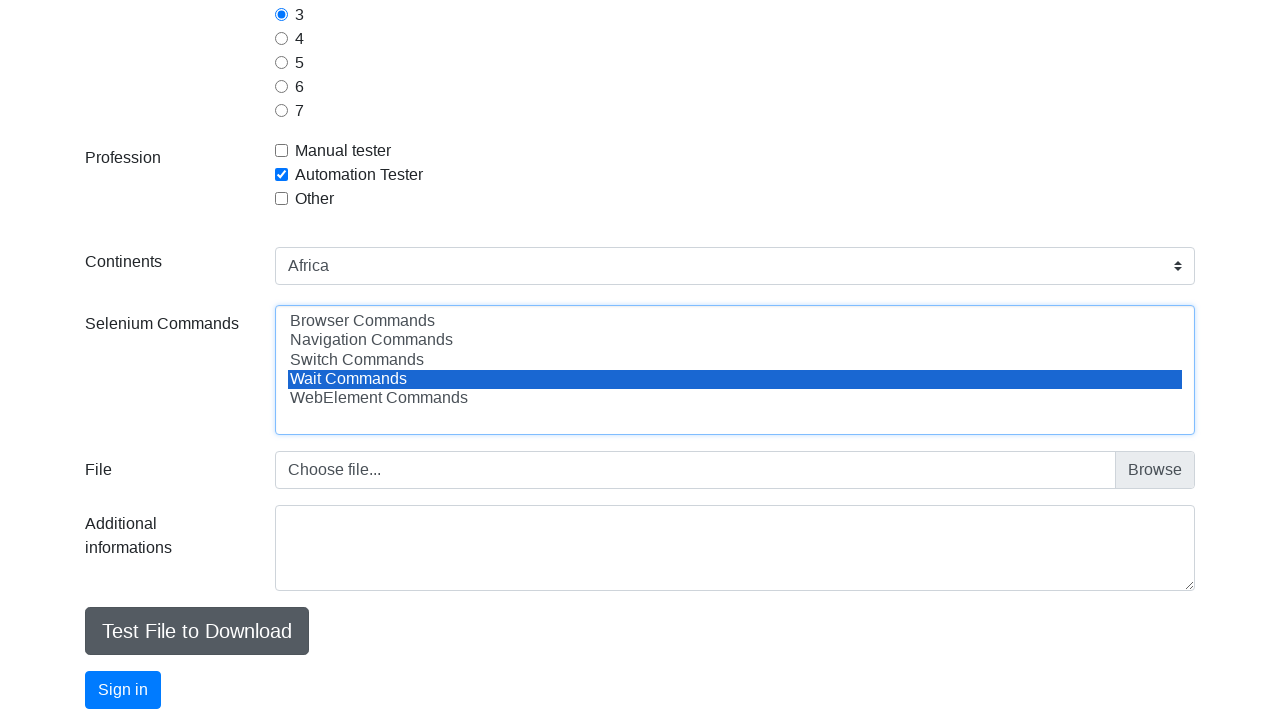

Clicked primary button to submit form at (123, 690) on .btn-primary
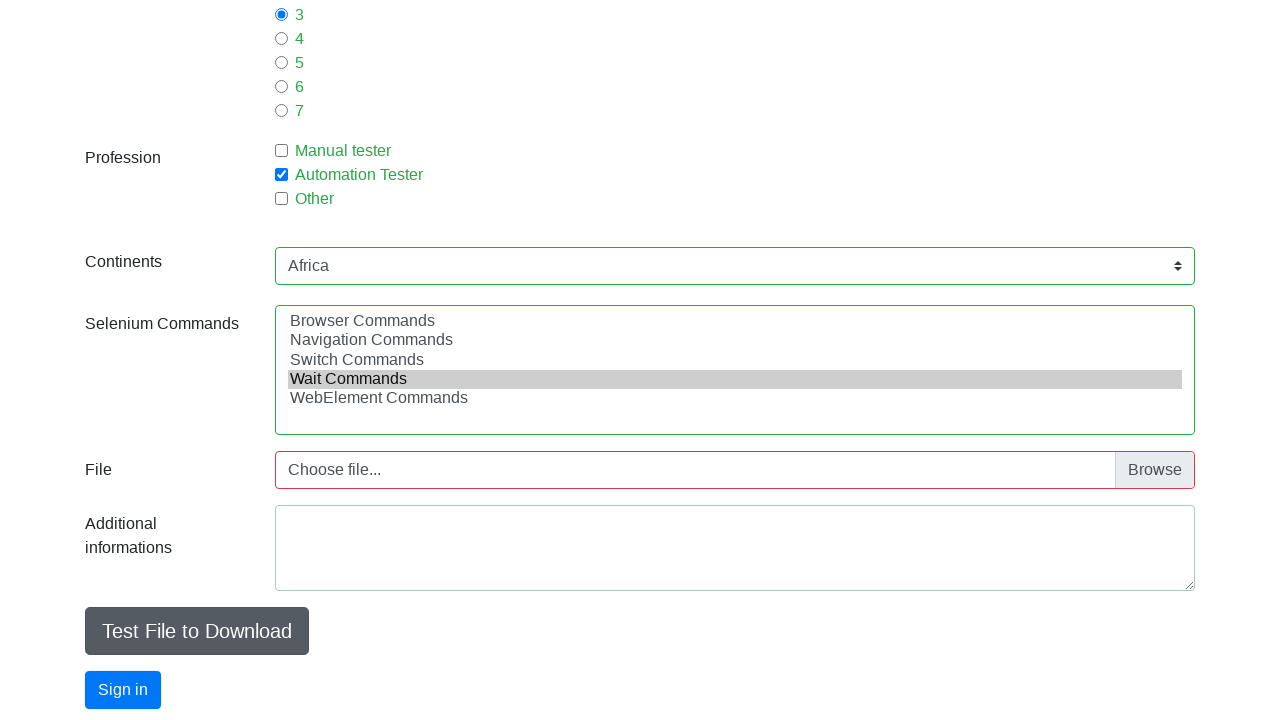

Waited for and verified success message appeared
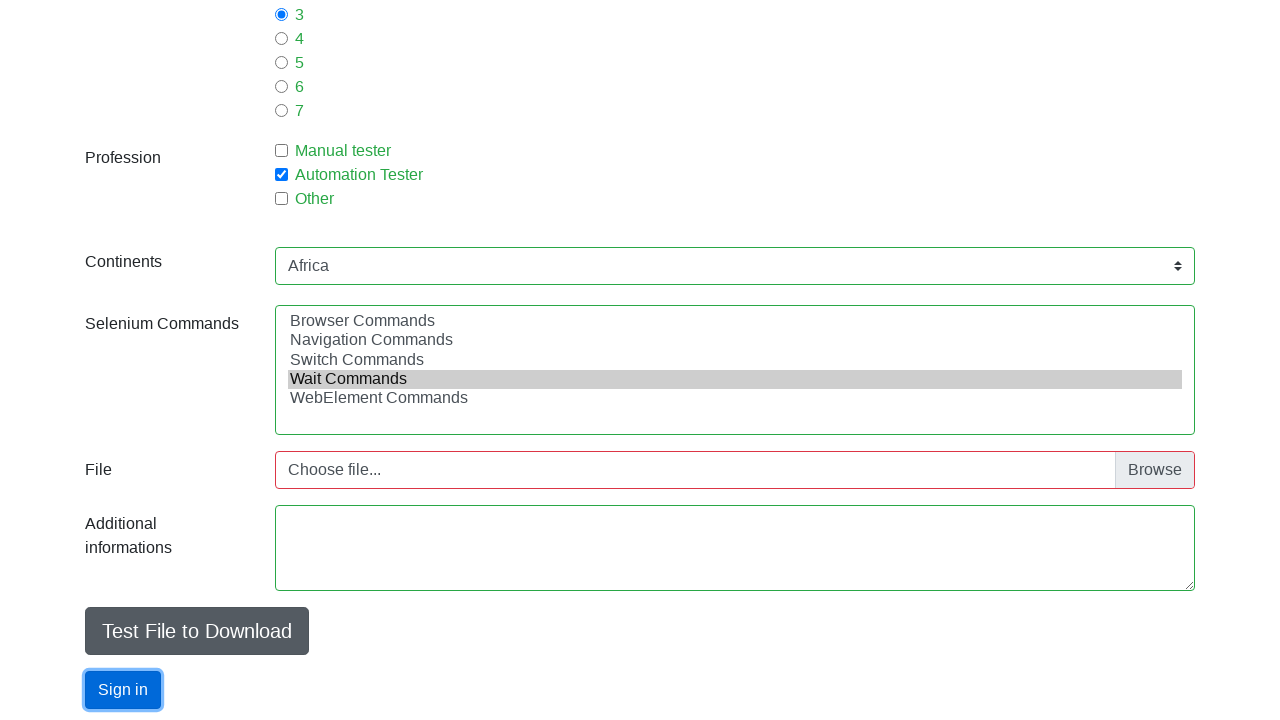

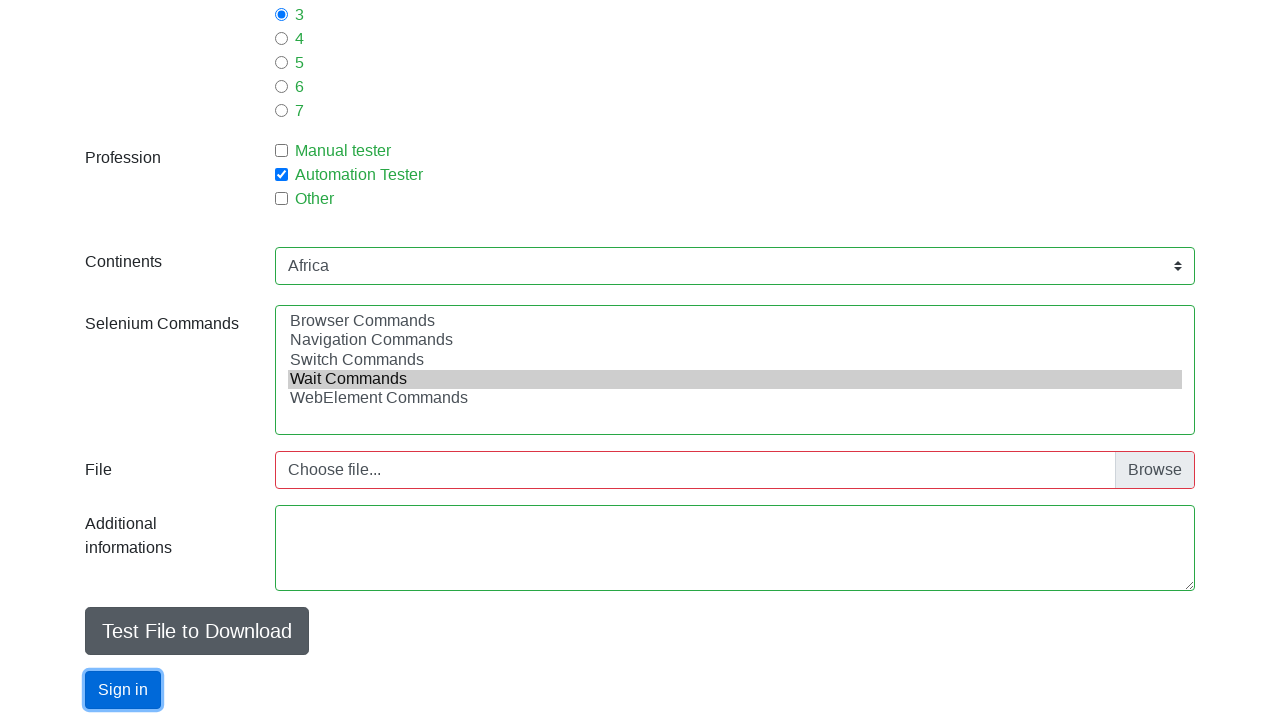